Tests drag-and-drop functionality by dragging an element from one container to another

Starting URL: https://testpages.herokuapp.com/styled/drag-drop-javascript.html

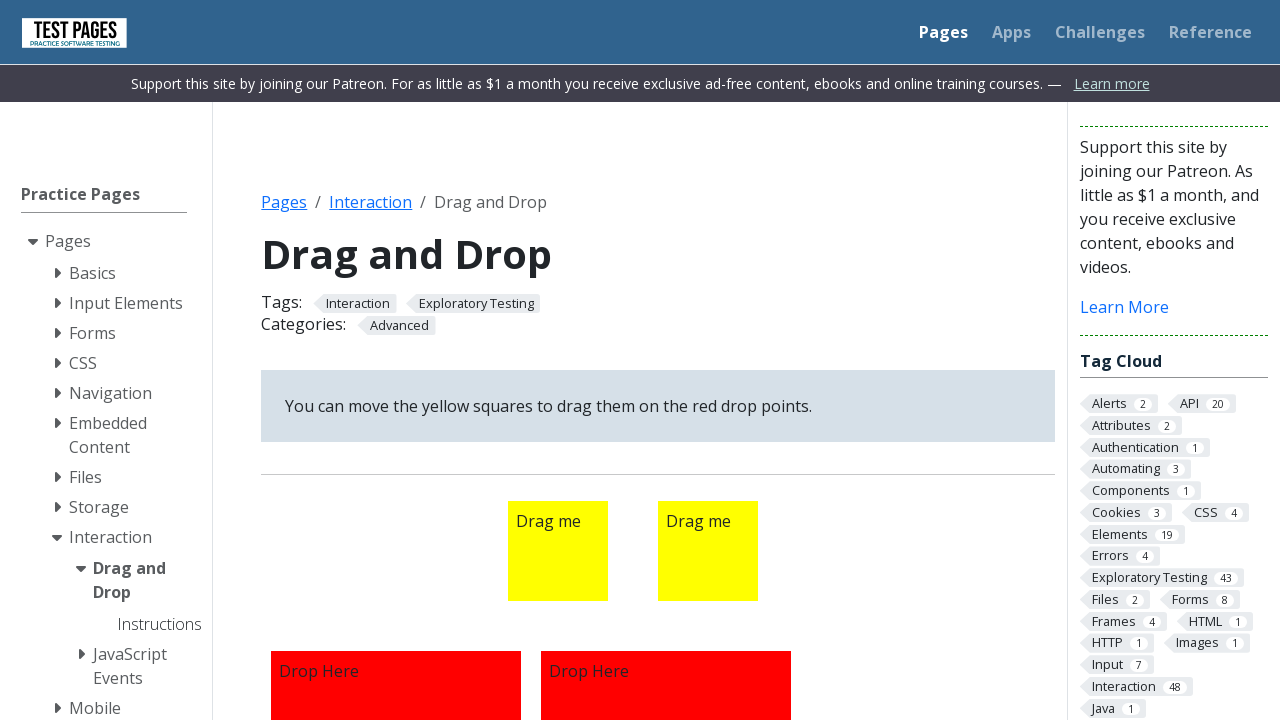

Located draggable element with id 'draggable1'
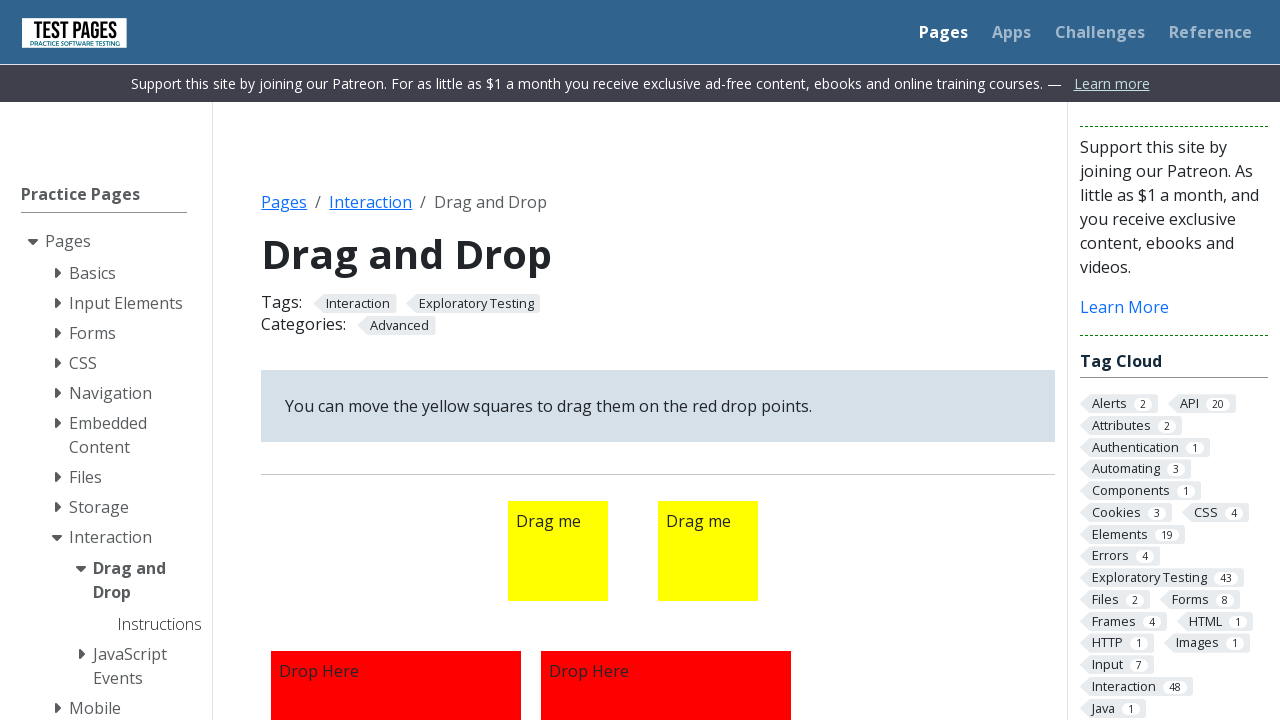

Located droppable element with id 'droppable1'
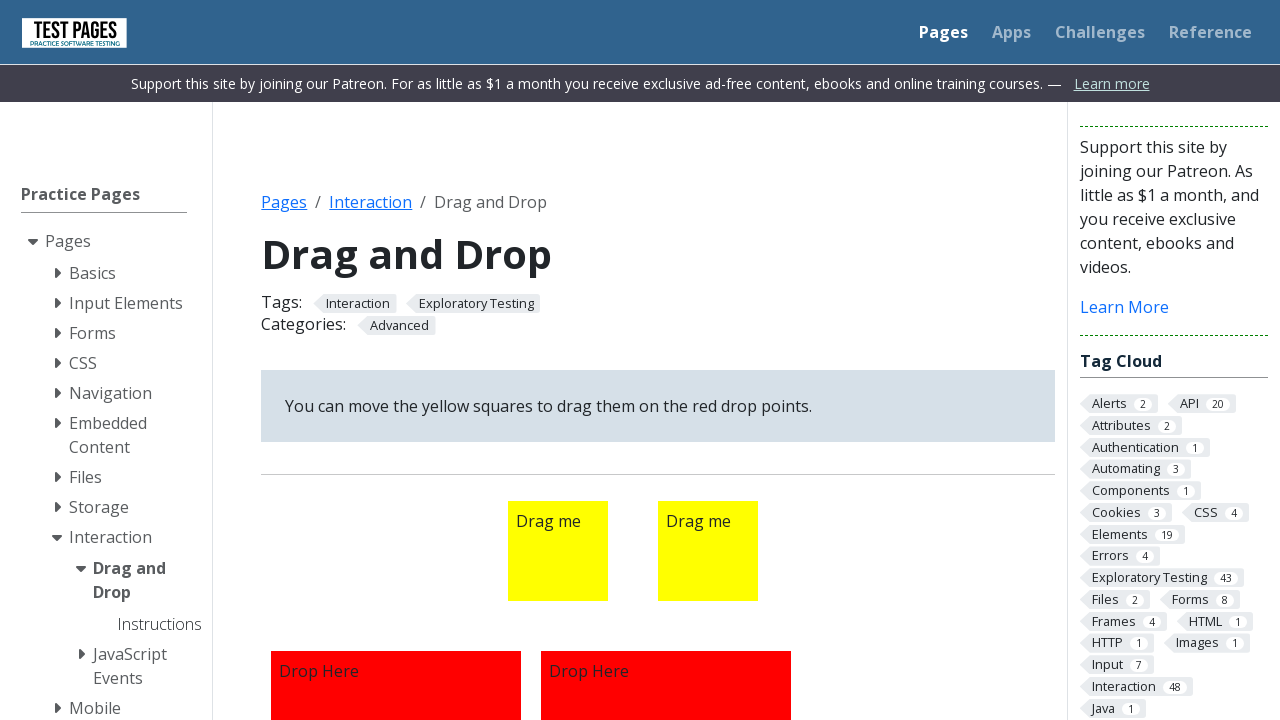

Dragged element from draggable1 to droppable1 container at (396, 595)
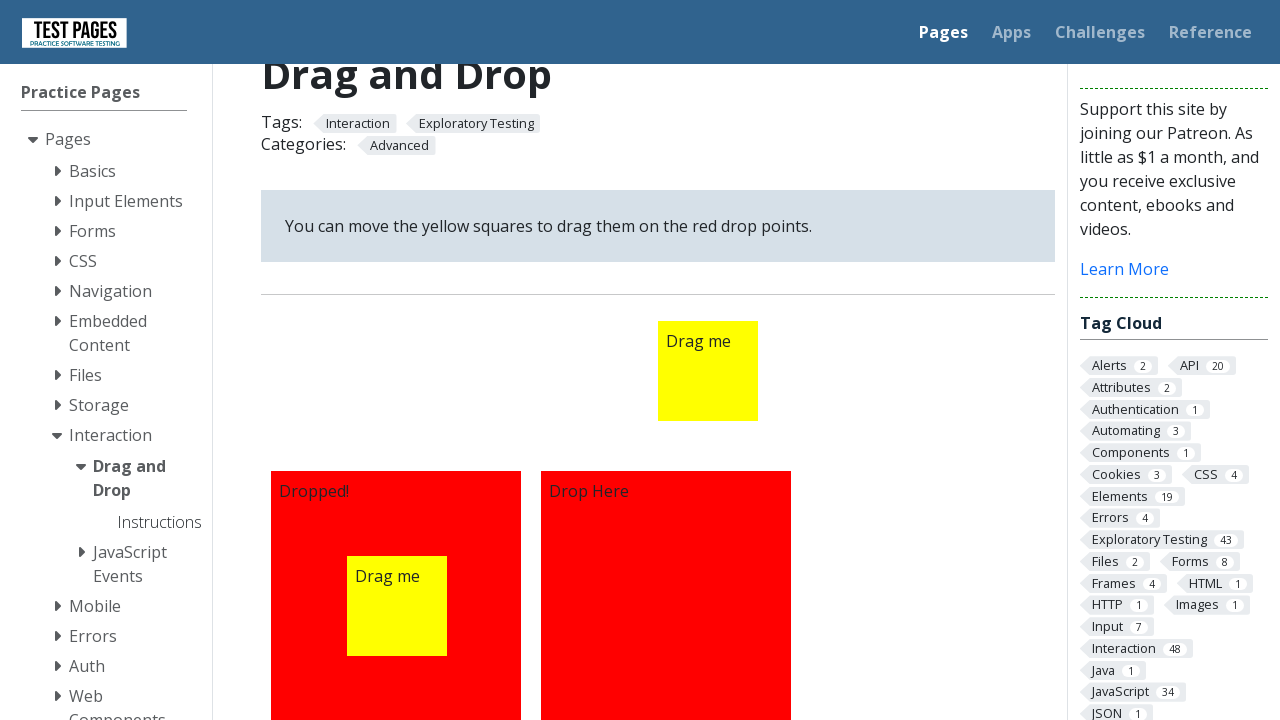

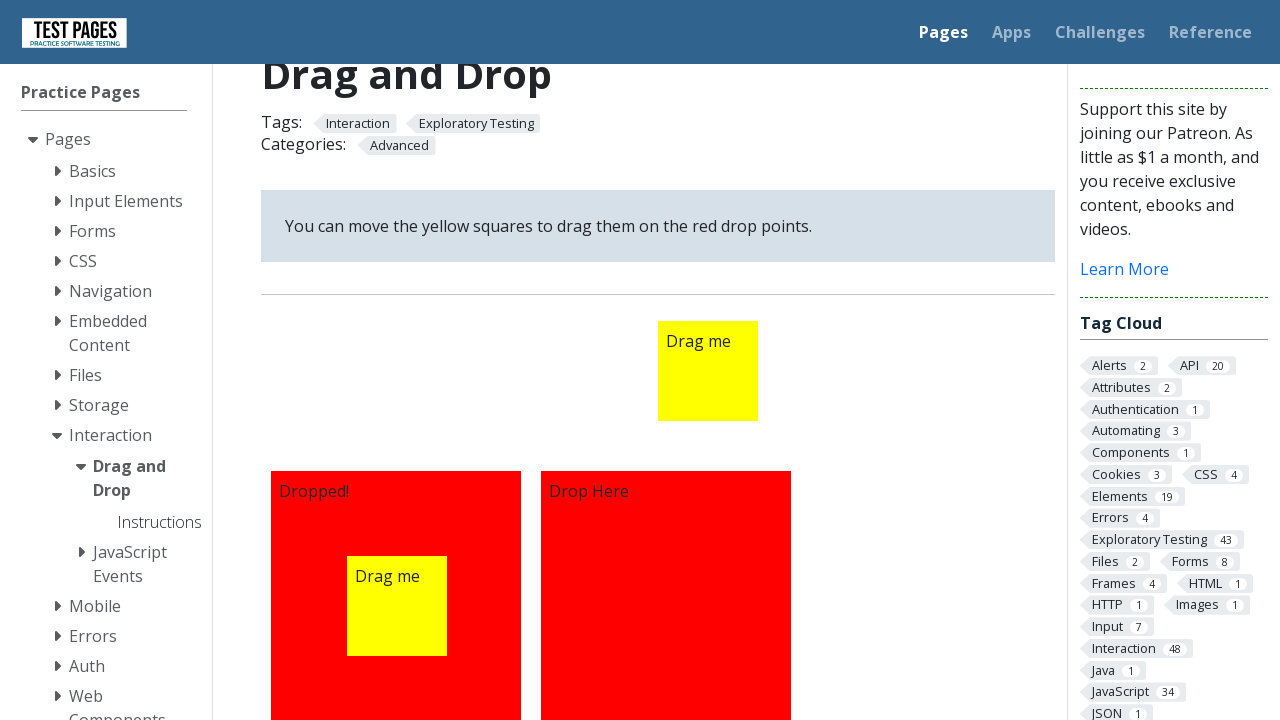